Tests JavaScript alert interactions by triggering different alerts, reading their messages, and accepting them with text input

Starting URL: https://demoqa.com/alerts

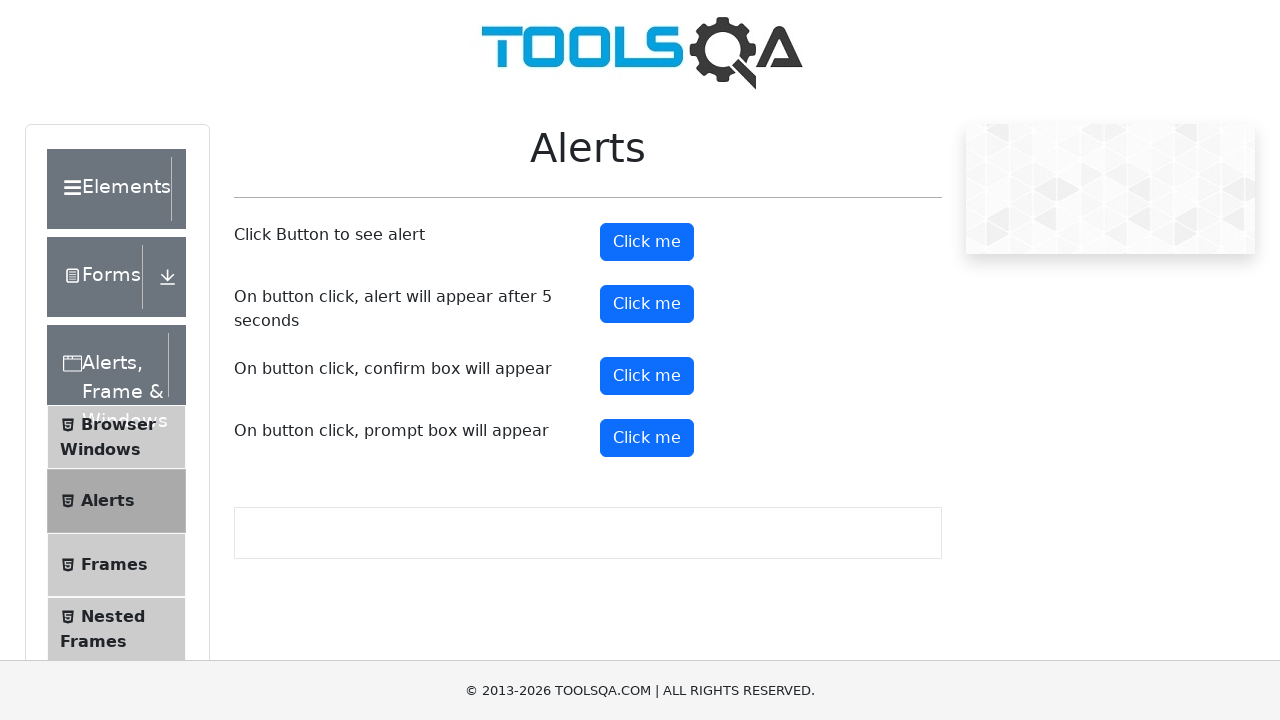

Scrolled first alert button into view
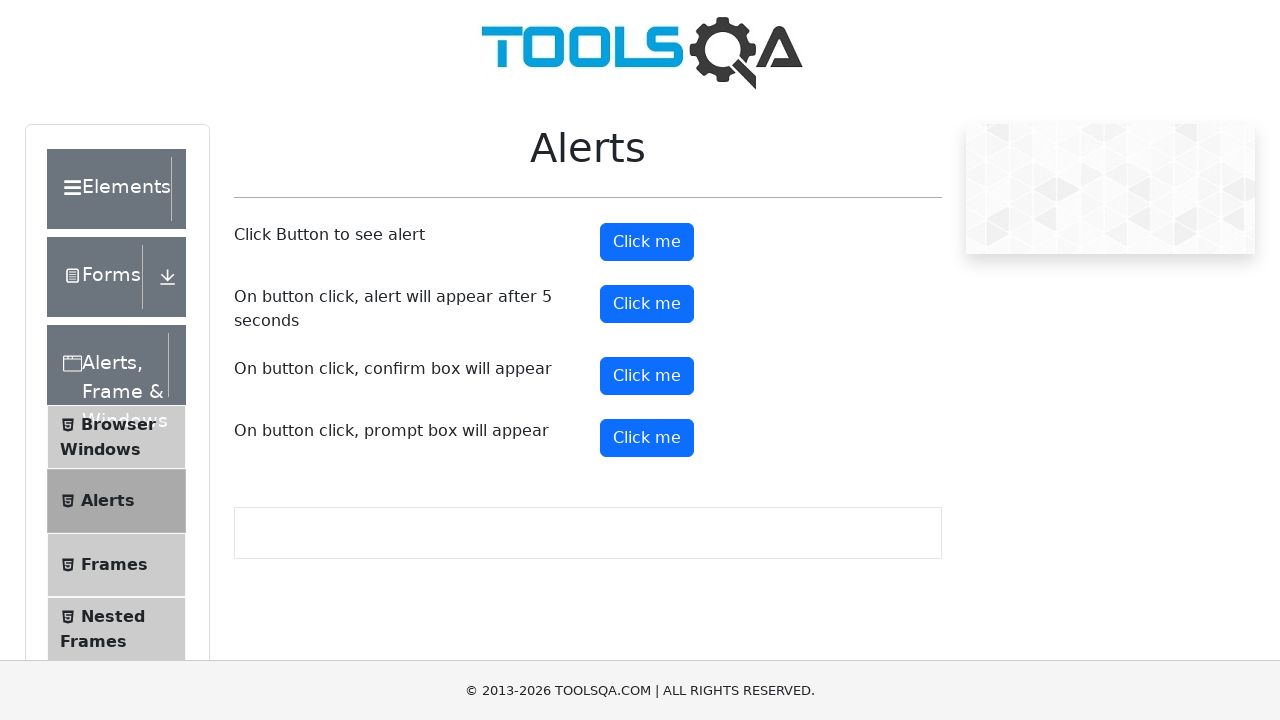

Set up dialog handler to accept alert
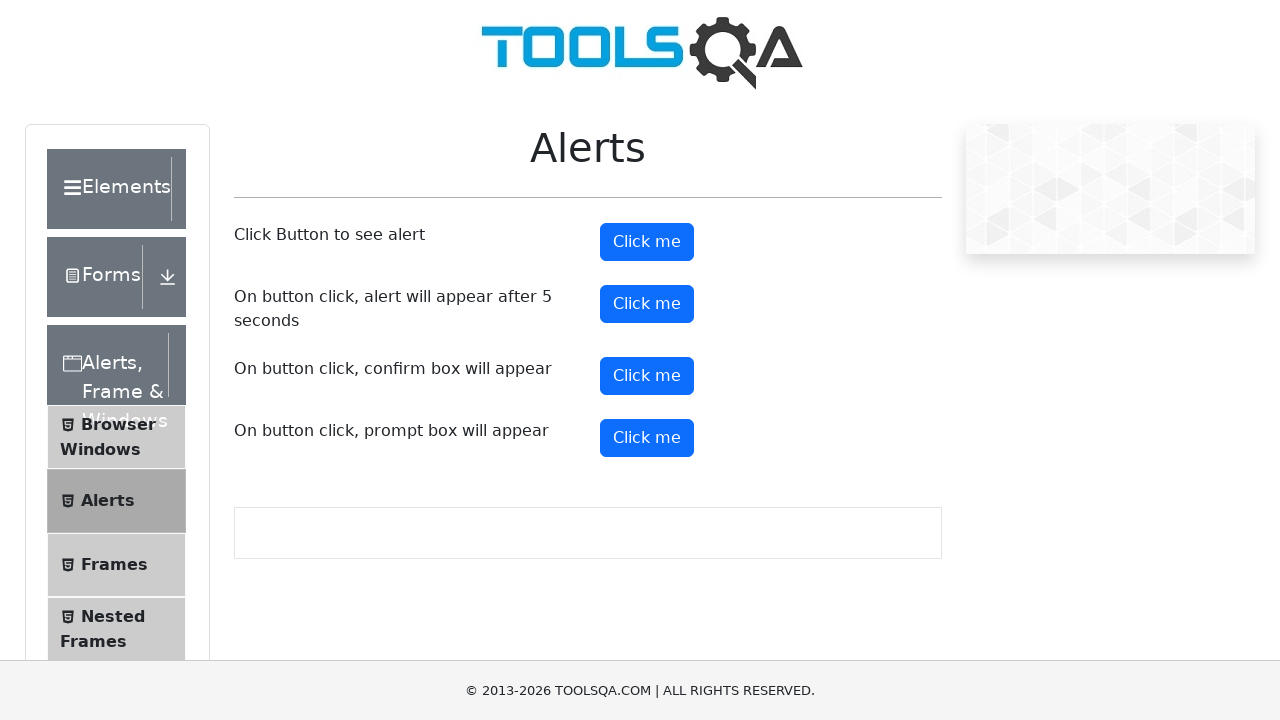

Clicked alert button and accepted the alert dialog at (647, 242) on xpath=//button[@id='alertButton']
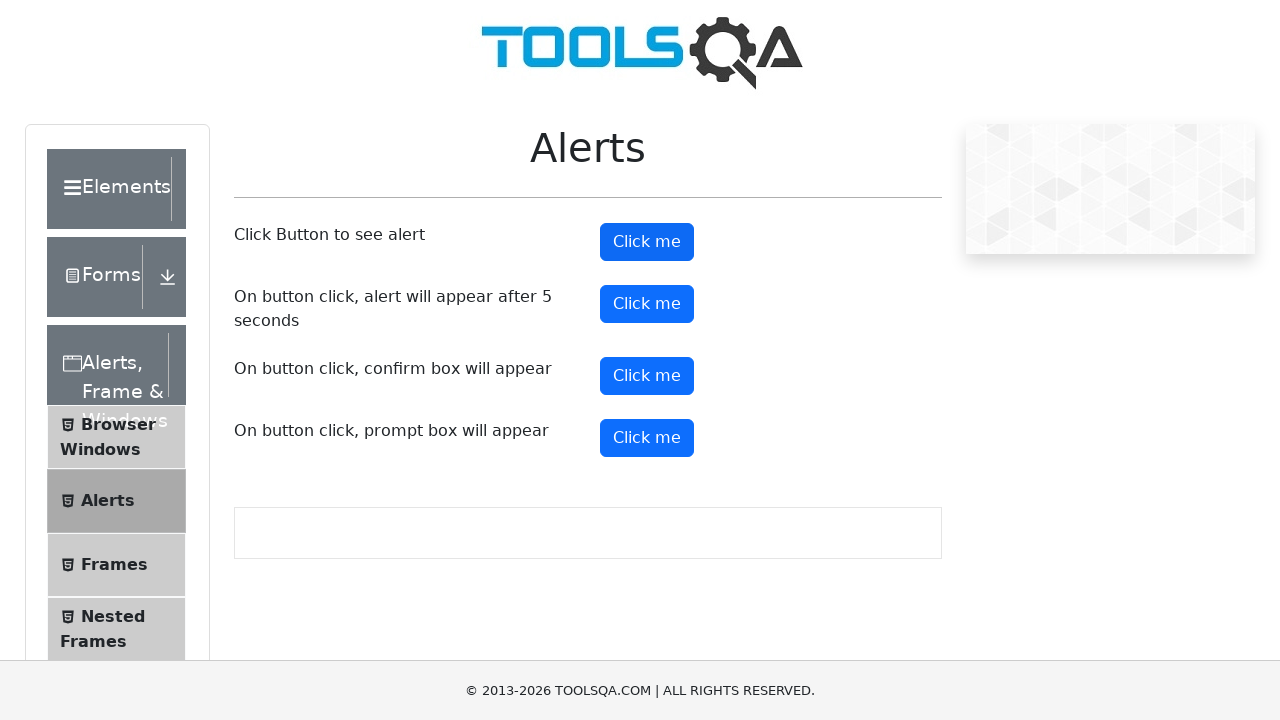

Scrolled prompt button into view
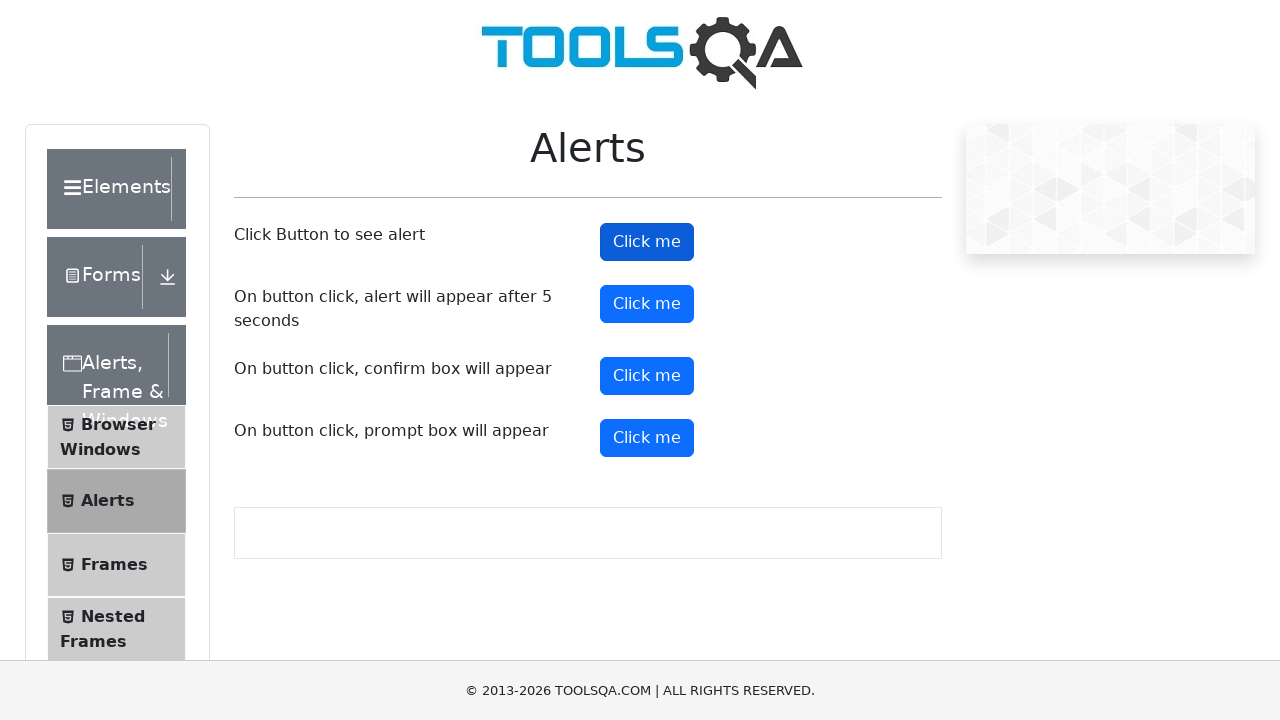

Set up dialog handler to accept prompt with text input 'HelloWorld'
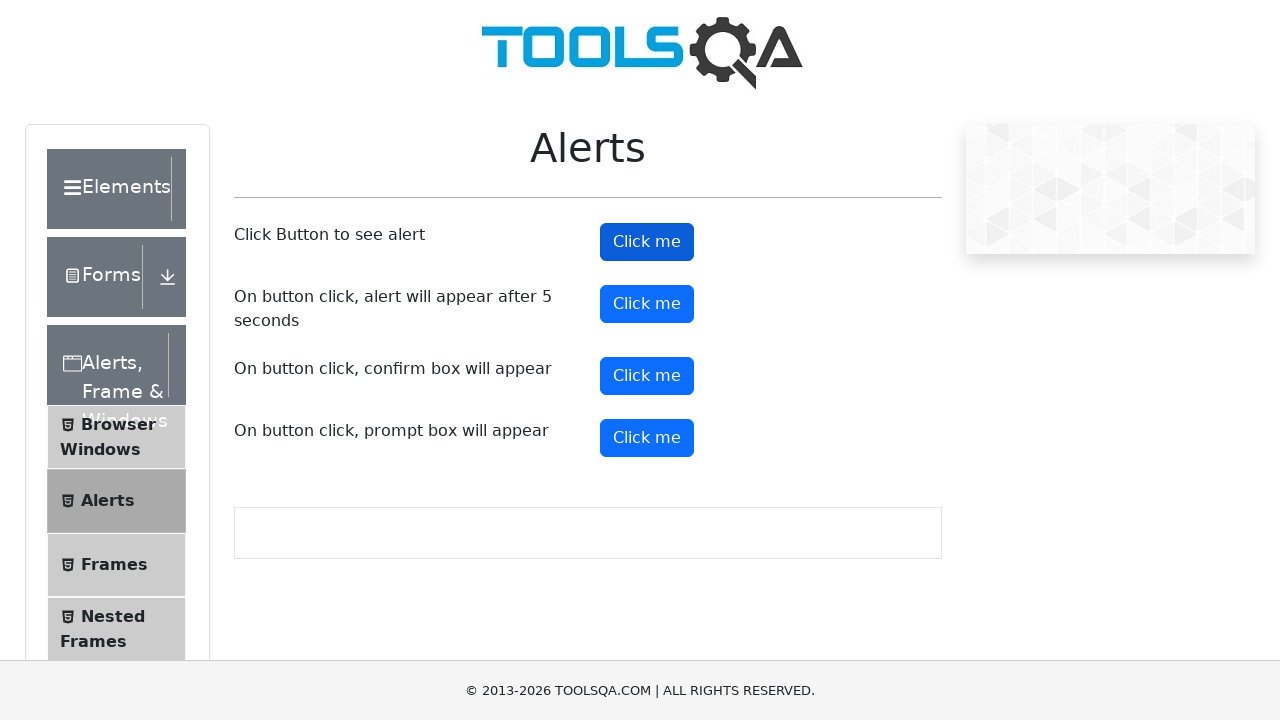

Clicked prompt button and accepted the prompt dialog with text input at (647, 438) on #promtButton
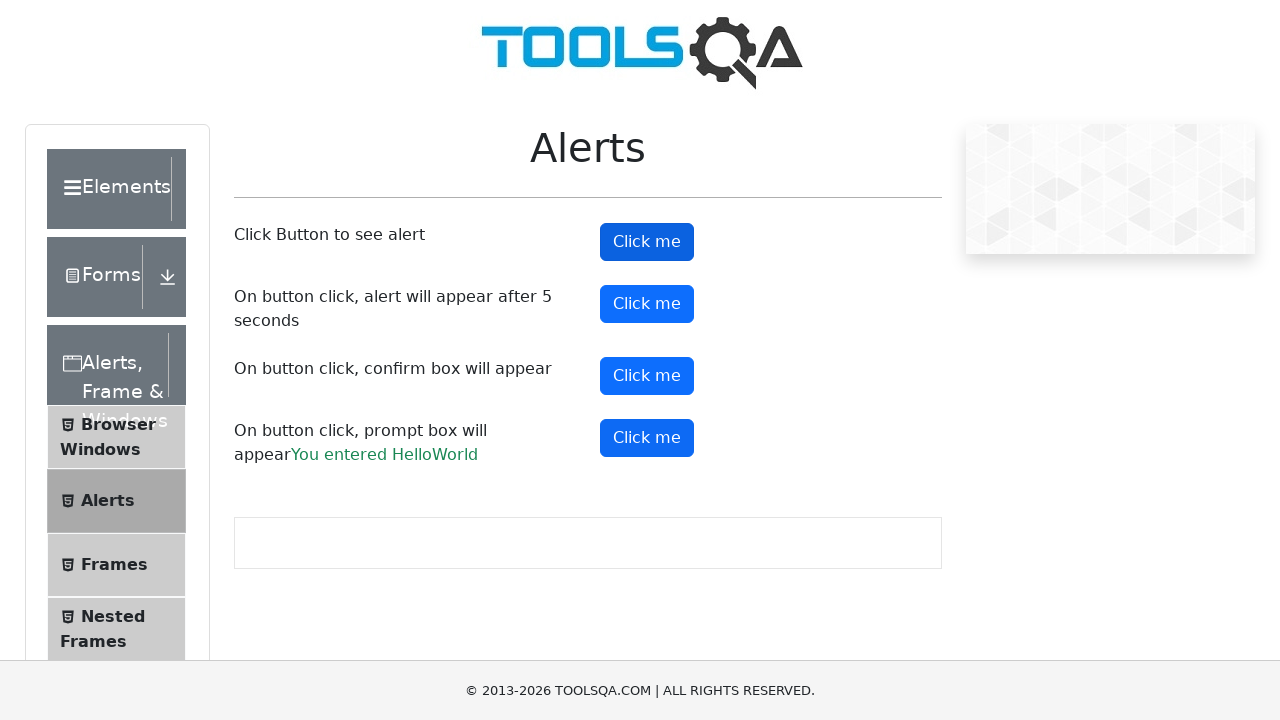

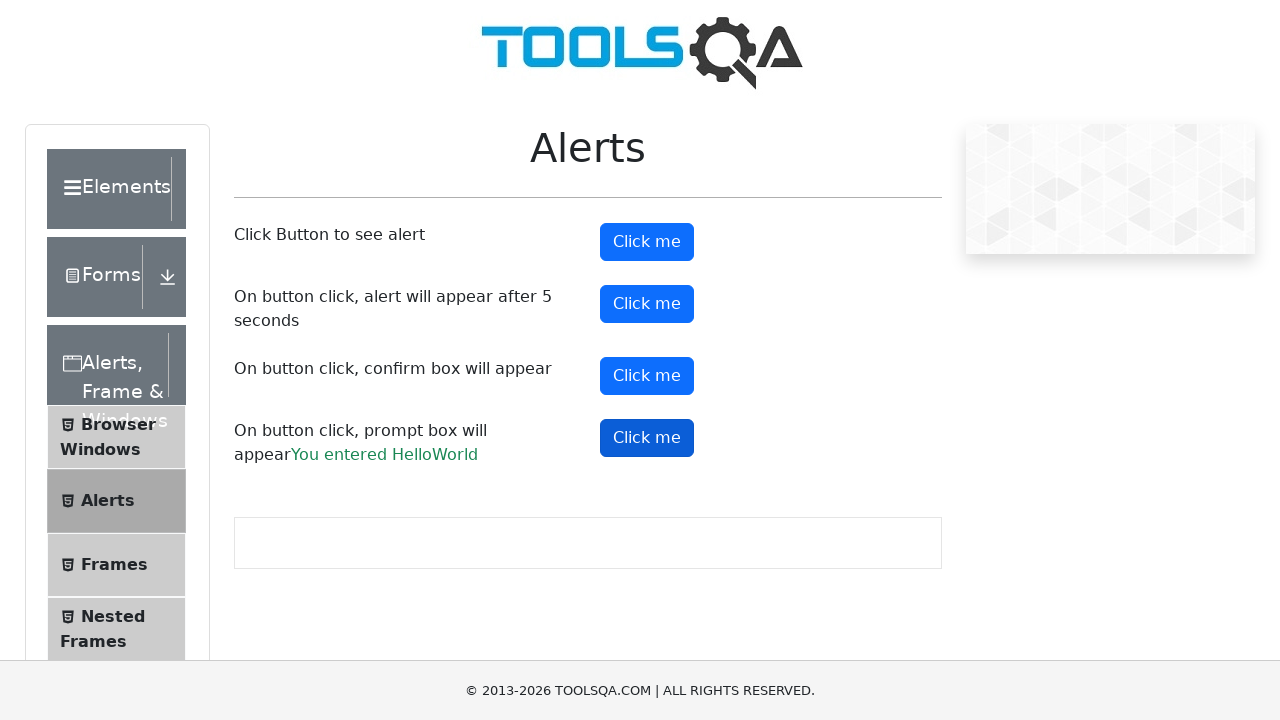